Tests login error handling by attempting to login with invalid credentials and verifying the error message appears

Starting URL: https://www.saucedemo.com/

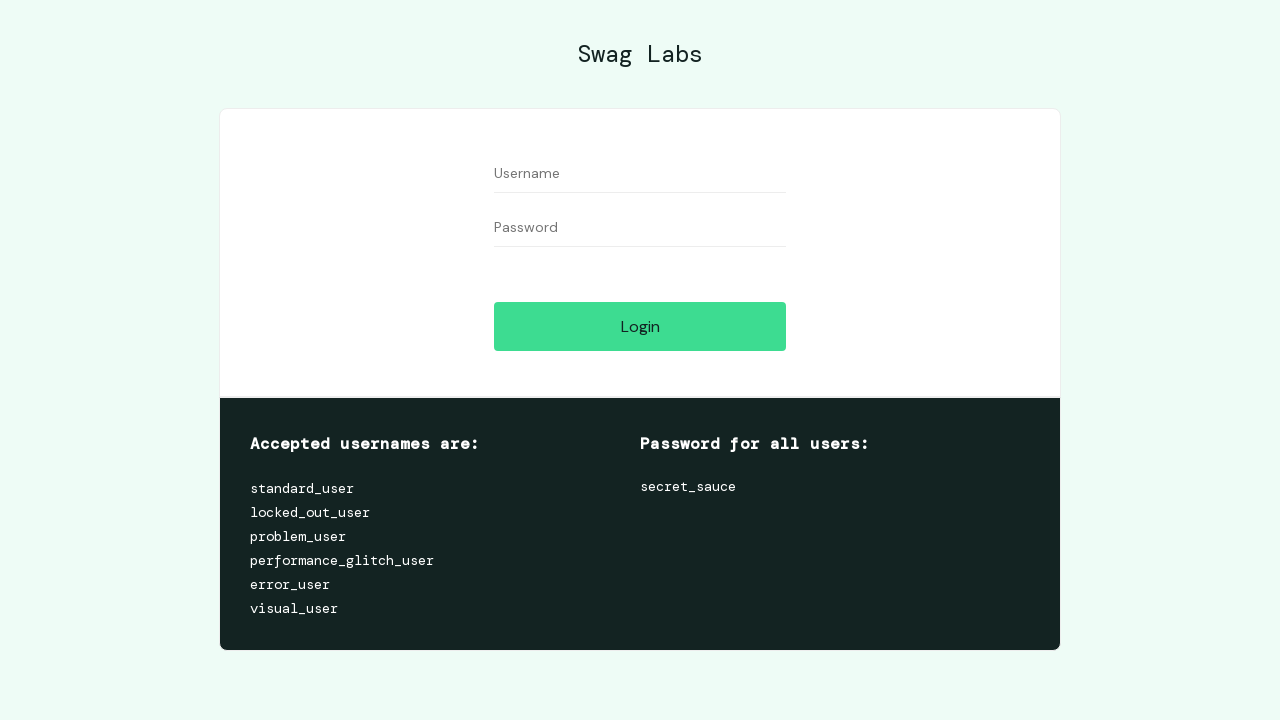

Filled username field with invalid credentials 'invalid_user' on #user-name
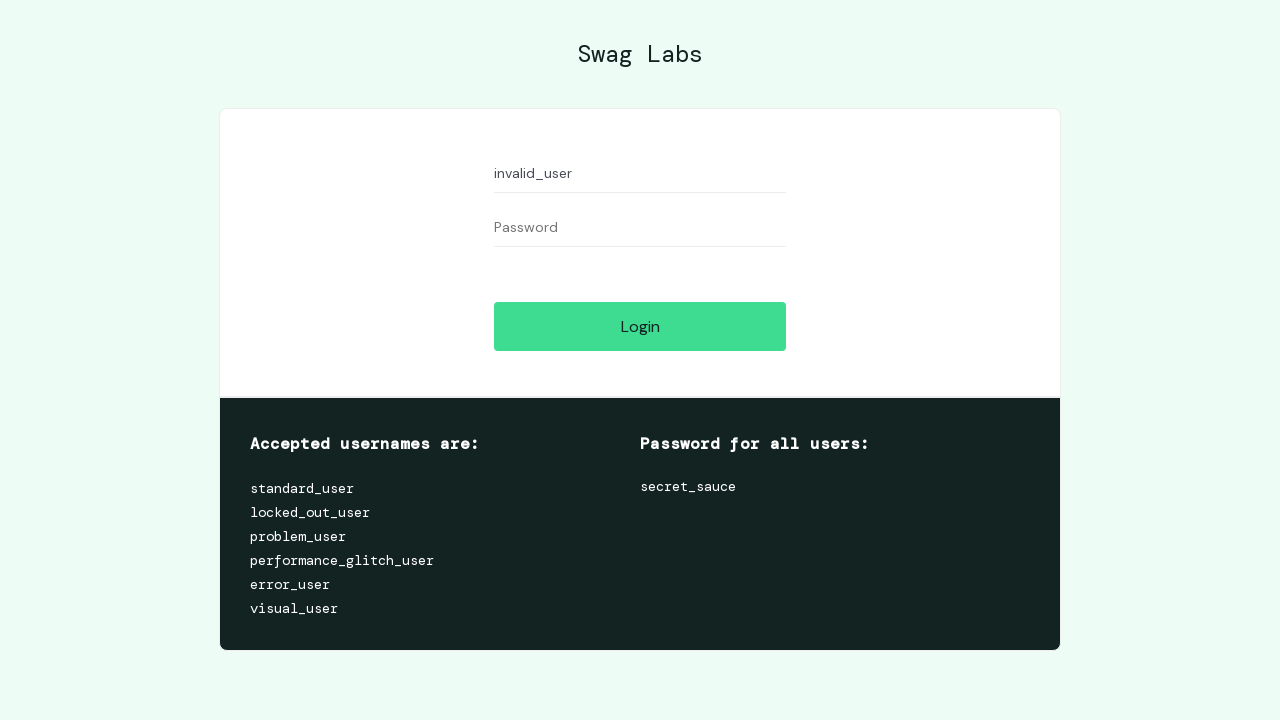

Filled password field with invalid credentials 'invalid_password' on #password
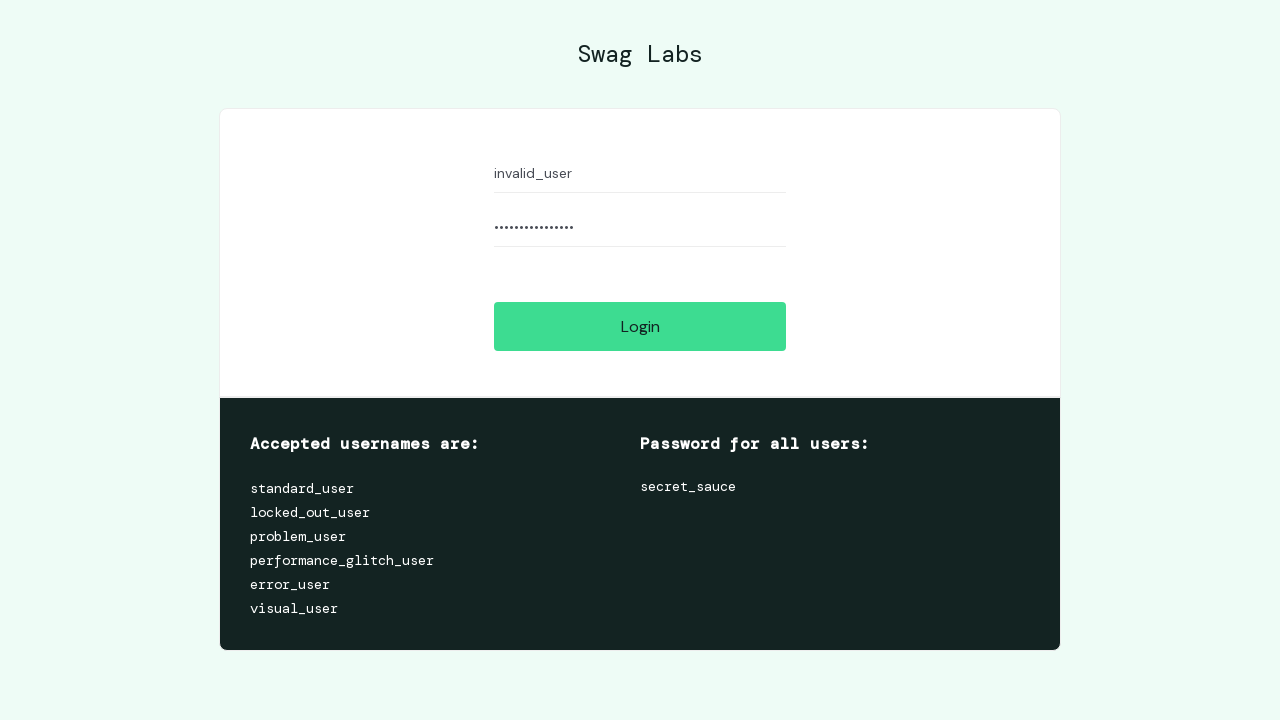

Clicked login button to attempt login with invalid credentials at (640, 326) on #login-button
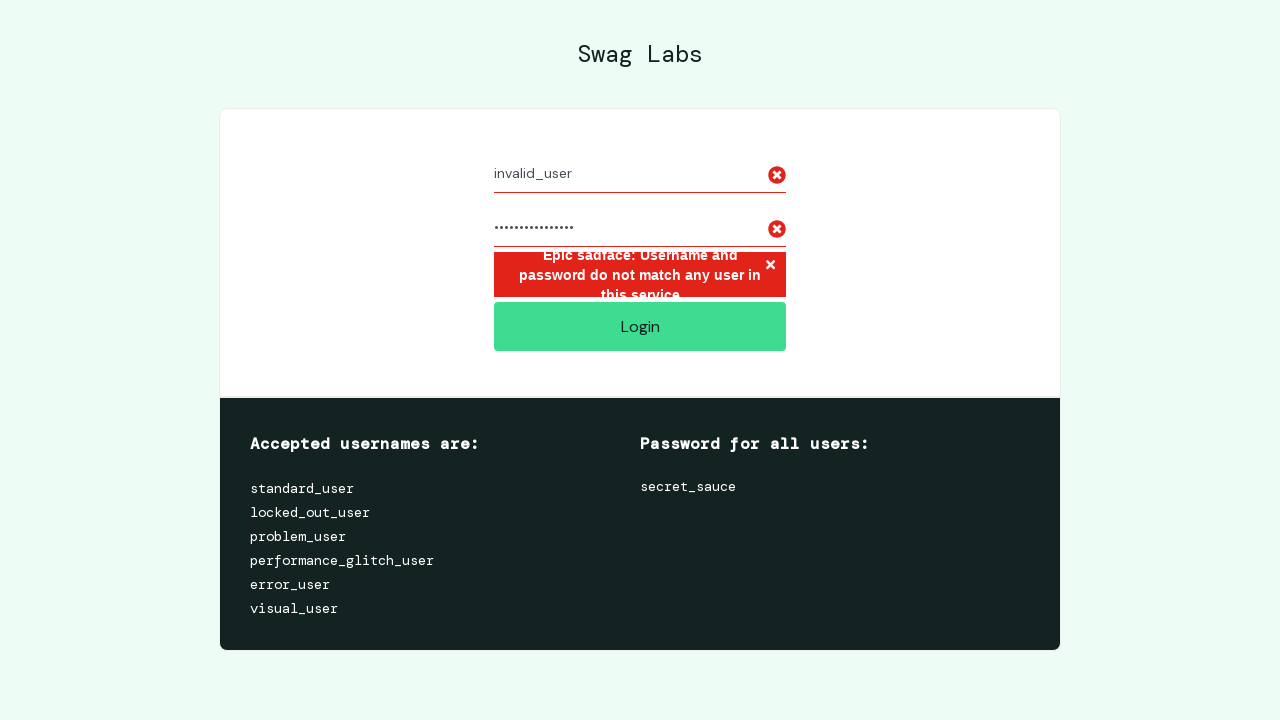

Error message container appeared confirming login failed with invalid credentials
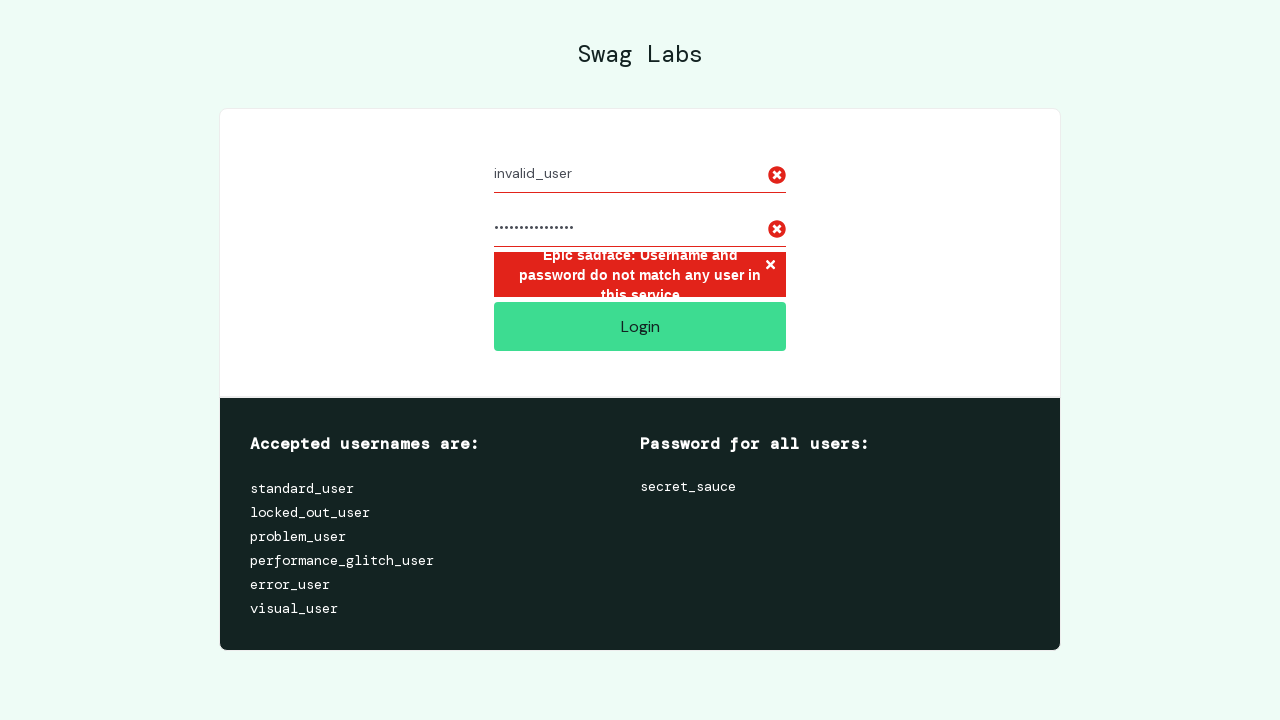

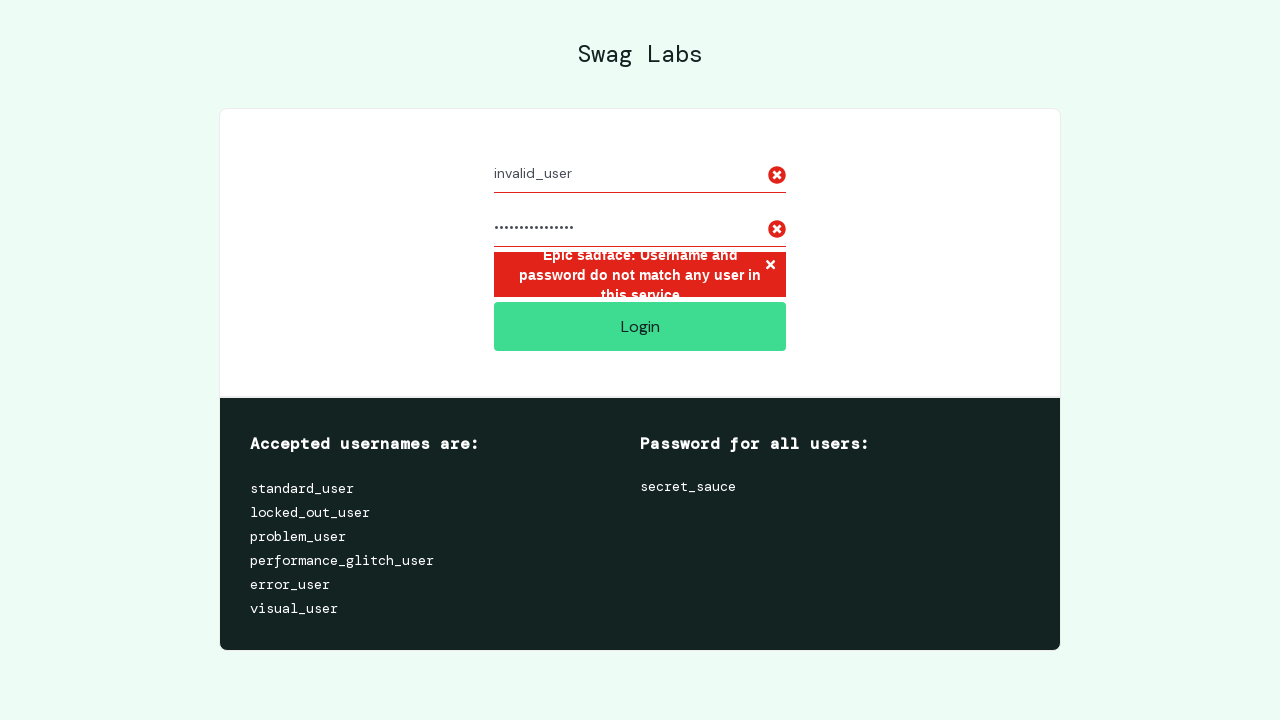